Tests file download functionality by navigating to a download page and clicking on a download link to trigger a file download.

Starting URL: https://the-internet.herokuapp.com/download

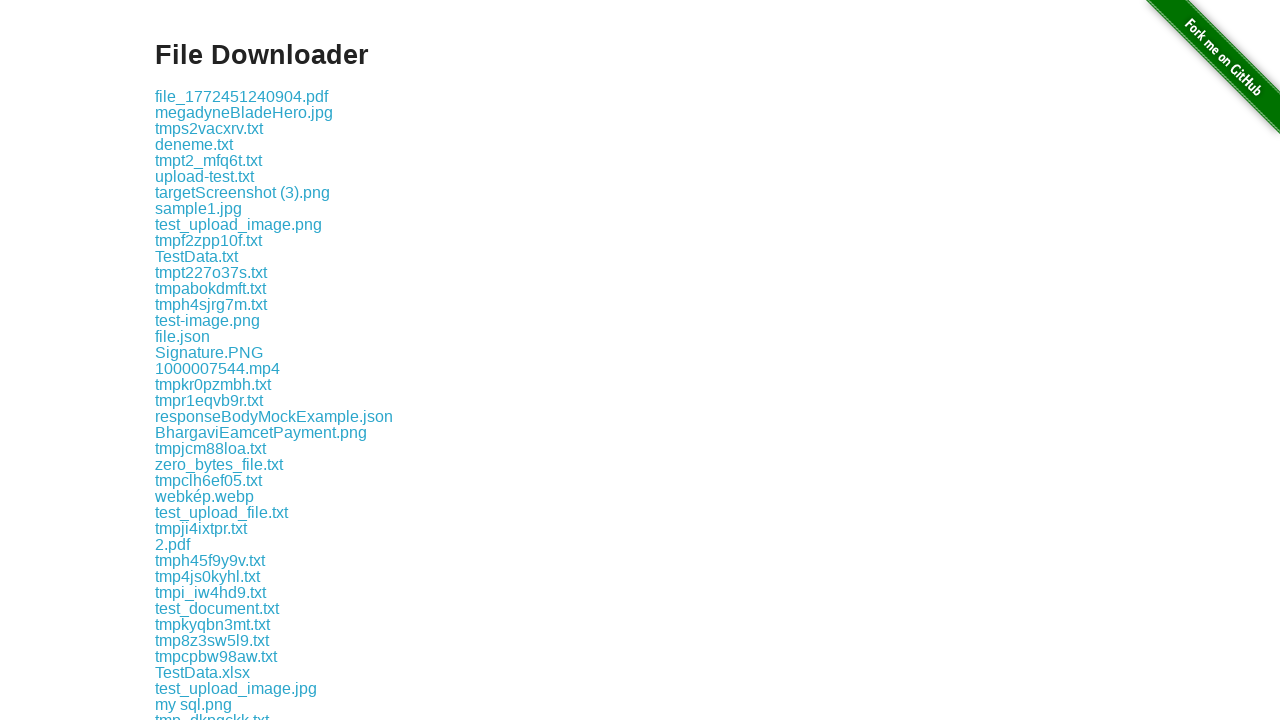

Clicked on the first download link at (242, 96) on .example a
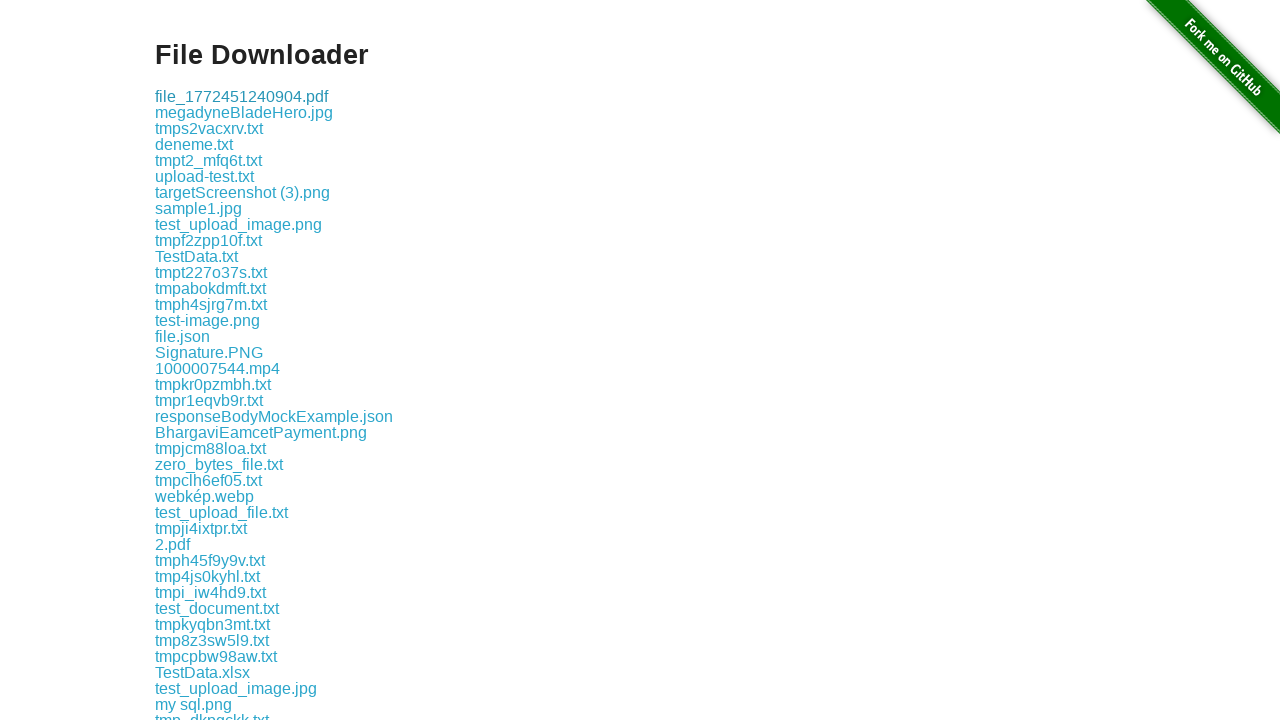

Waited 3 seconds for download to complete
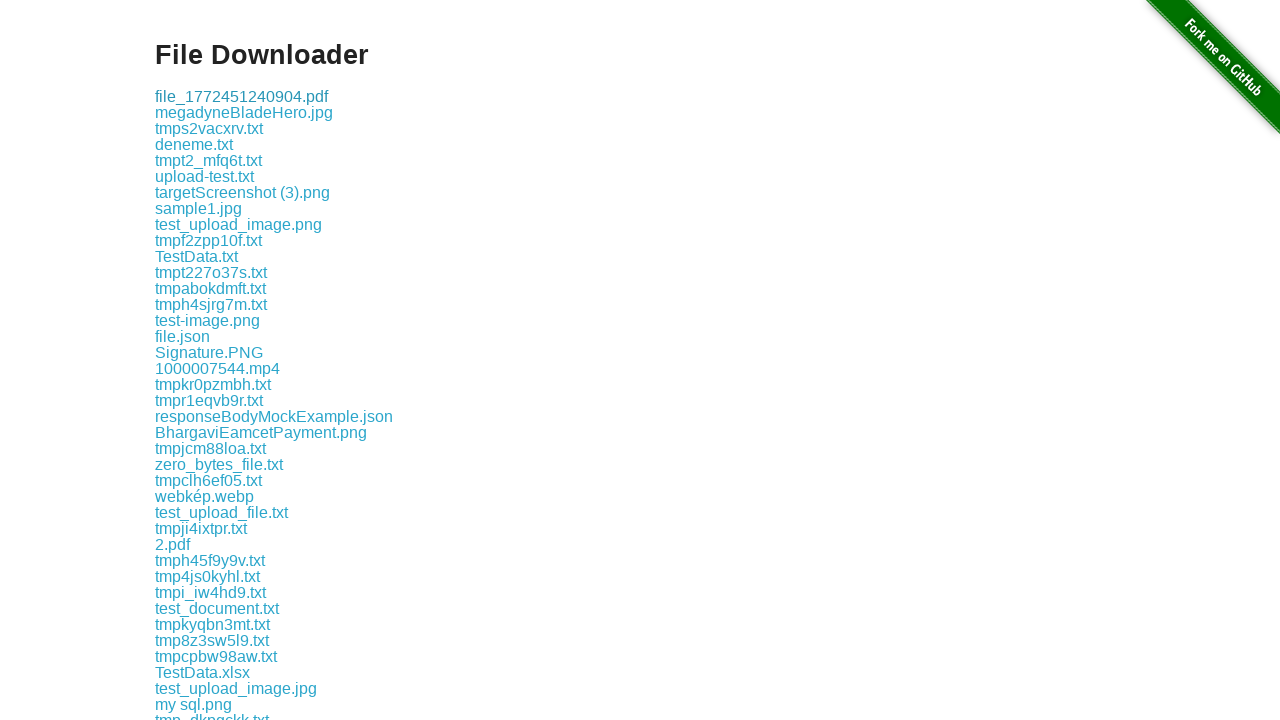

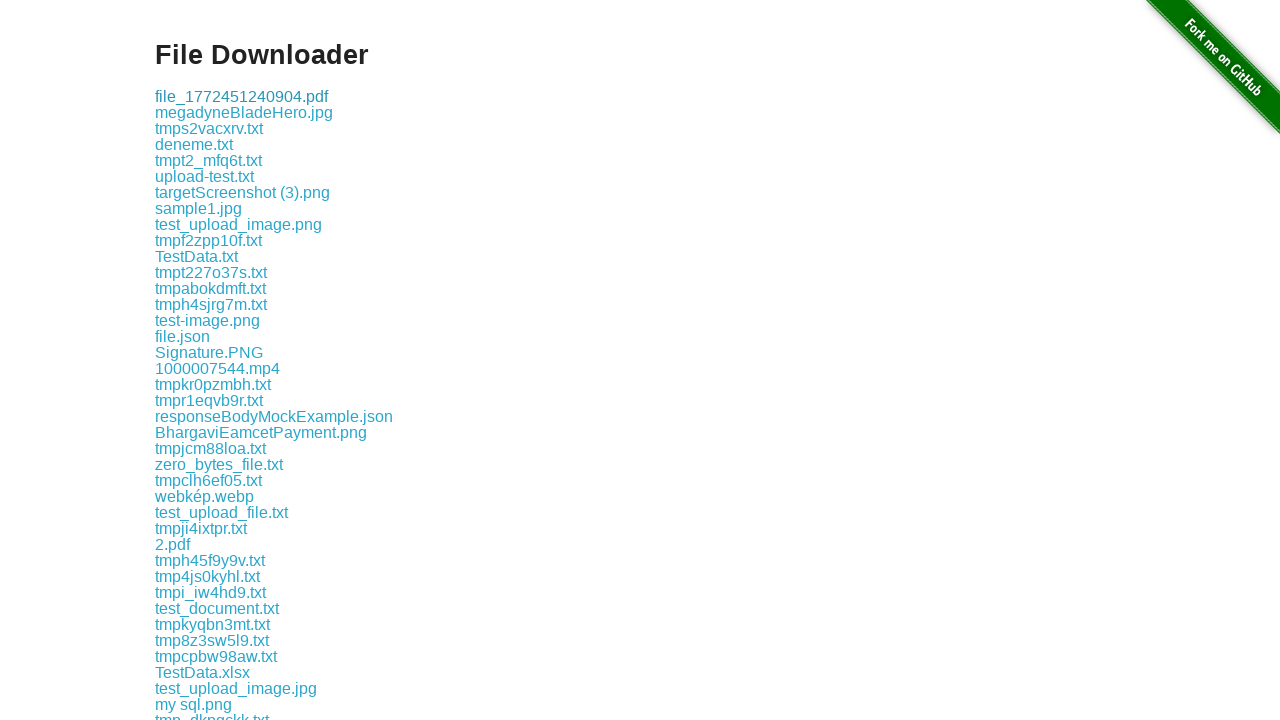